Tests email form submission by filling sender details, recipient, subject and message body on a fake mailer service

Starting URL: http://www.emkei.cz

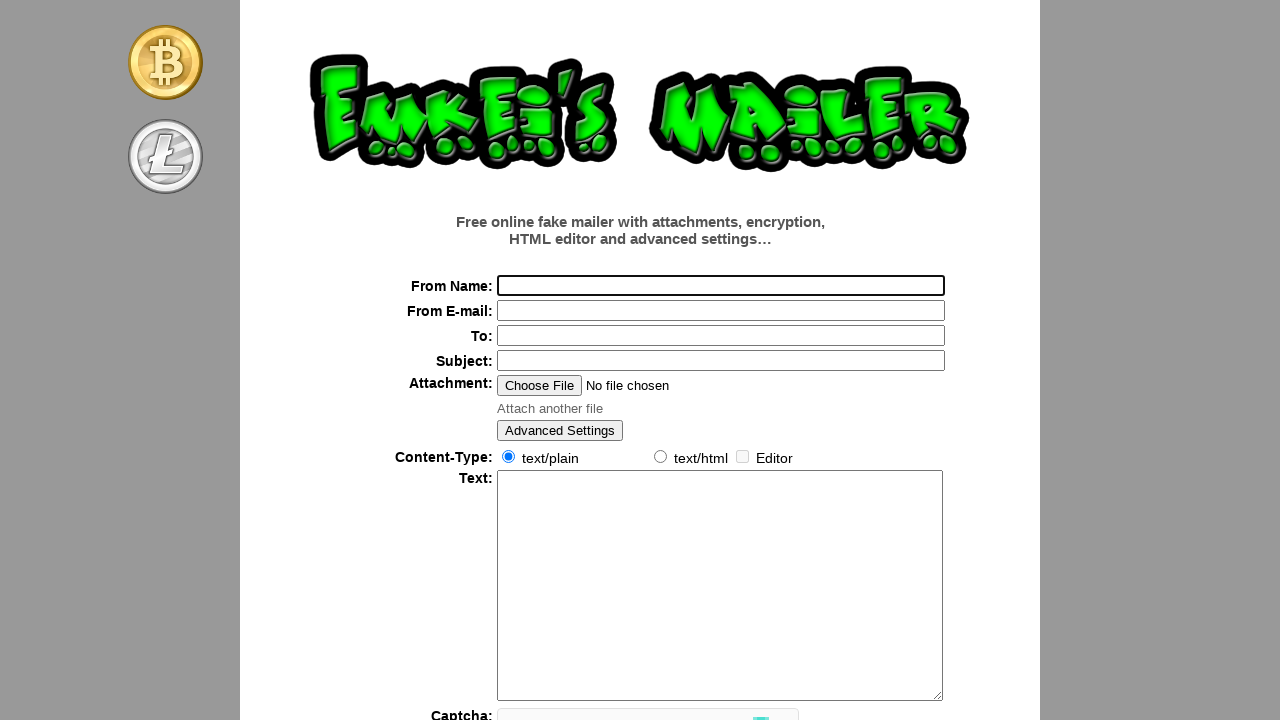

Filled sender name field with 'Montzerrat Vilanova Gertru' on input#fromname
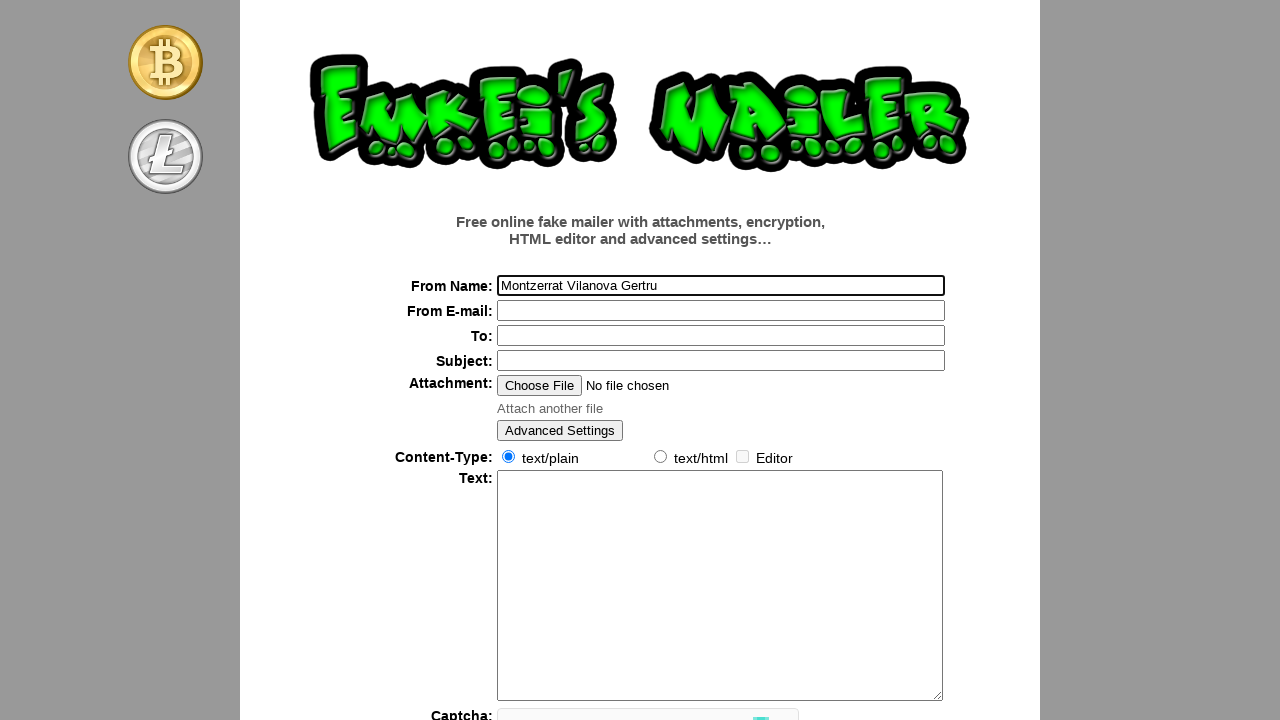

Filled sender email field with 'usuariosifp@gruposplaneta.com' on input#from
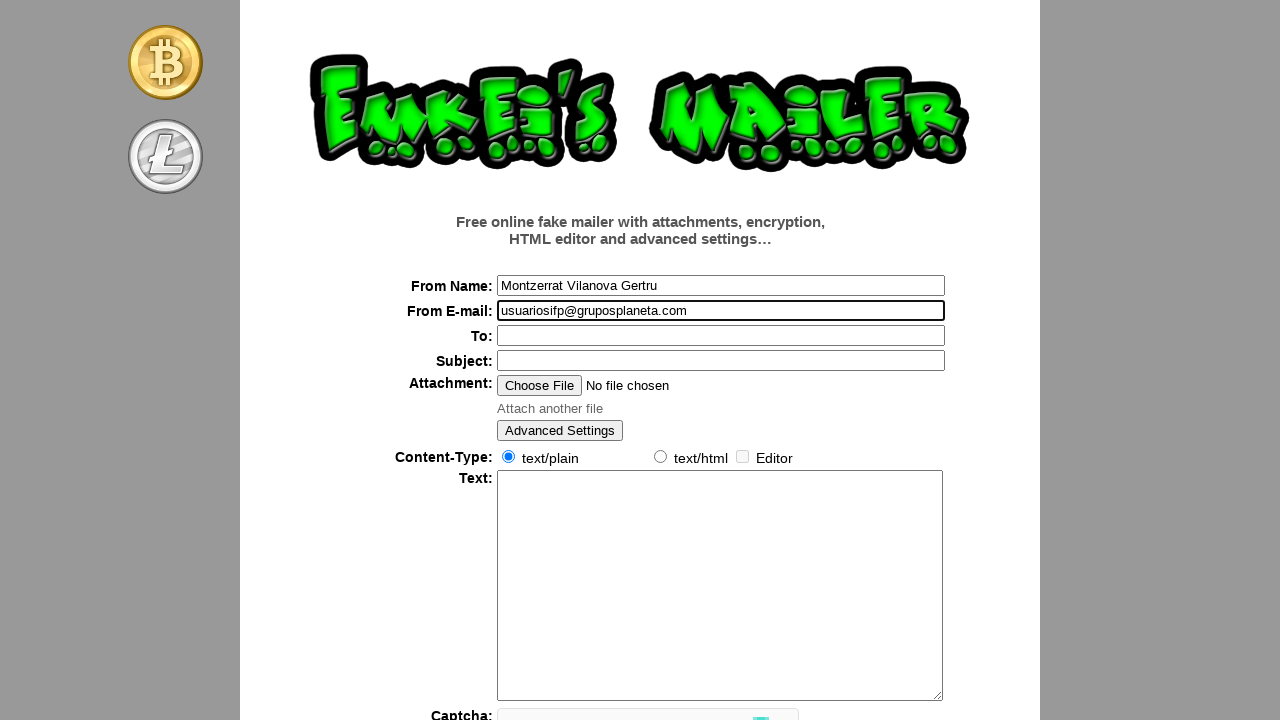

Filled subject field with 'Impago cuotas mensuales Inocencio Bielo Bomala' on input#subject
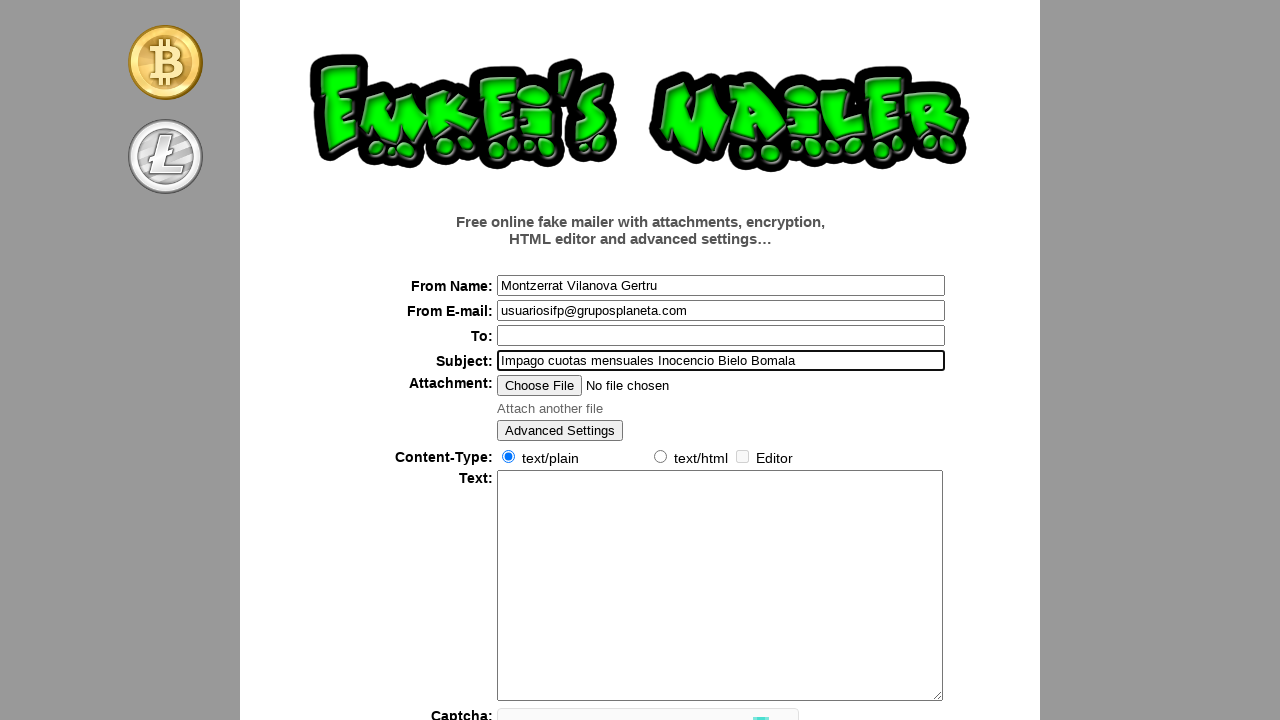

Filled recipient email field with 'daniggcia@hotmail.com@gmail.com' on input#rcpt
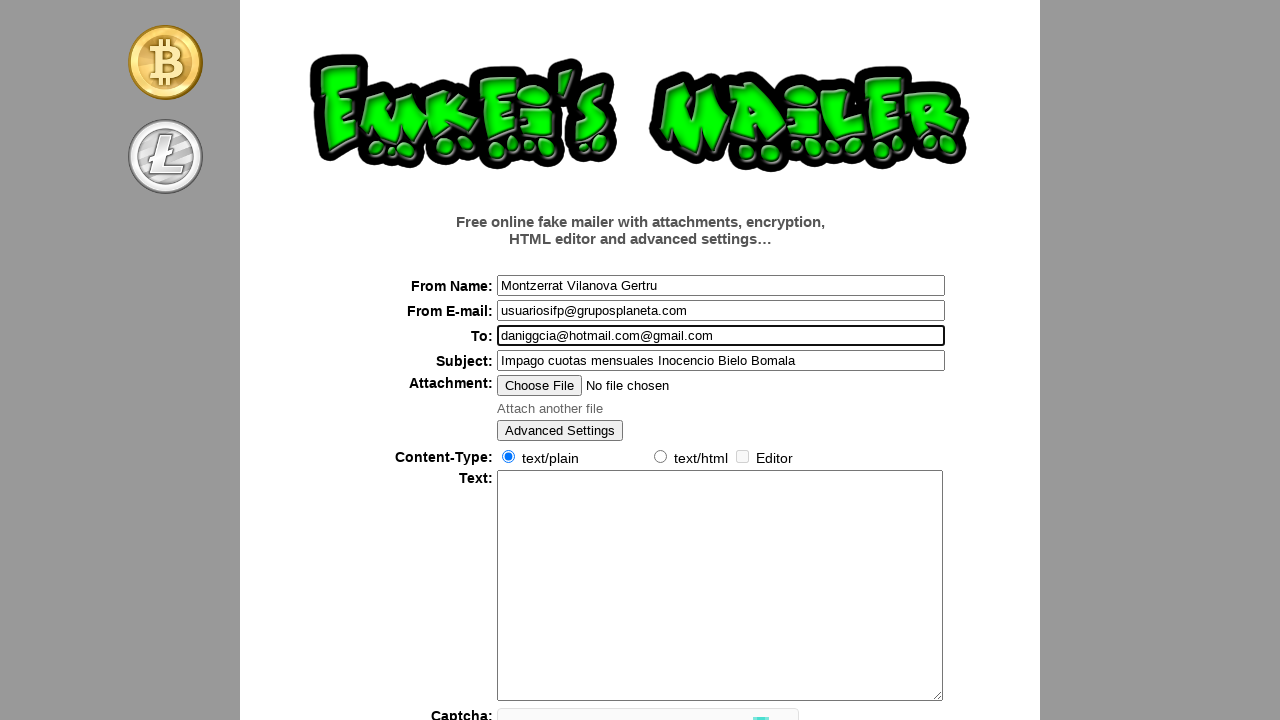

Filled message body with email content regarding unpaid tuition fees on textarea#text
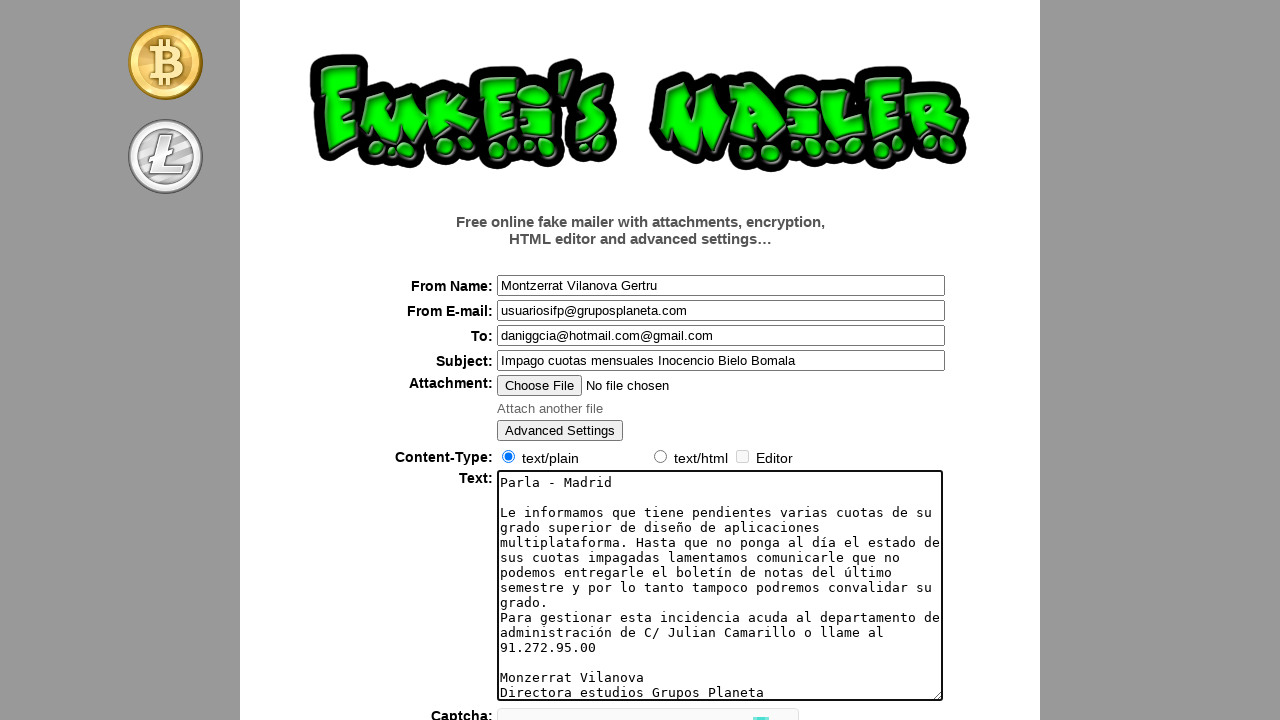

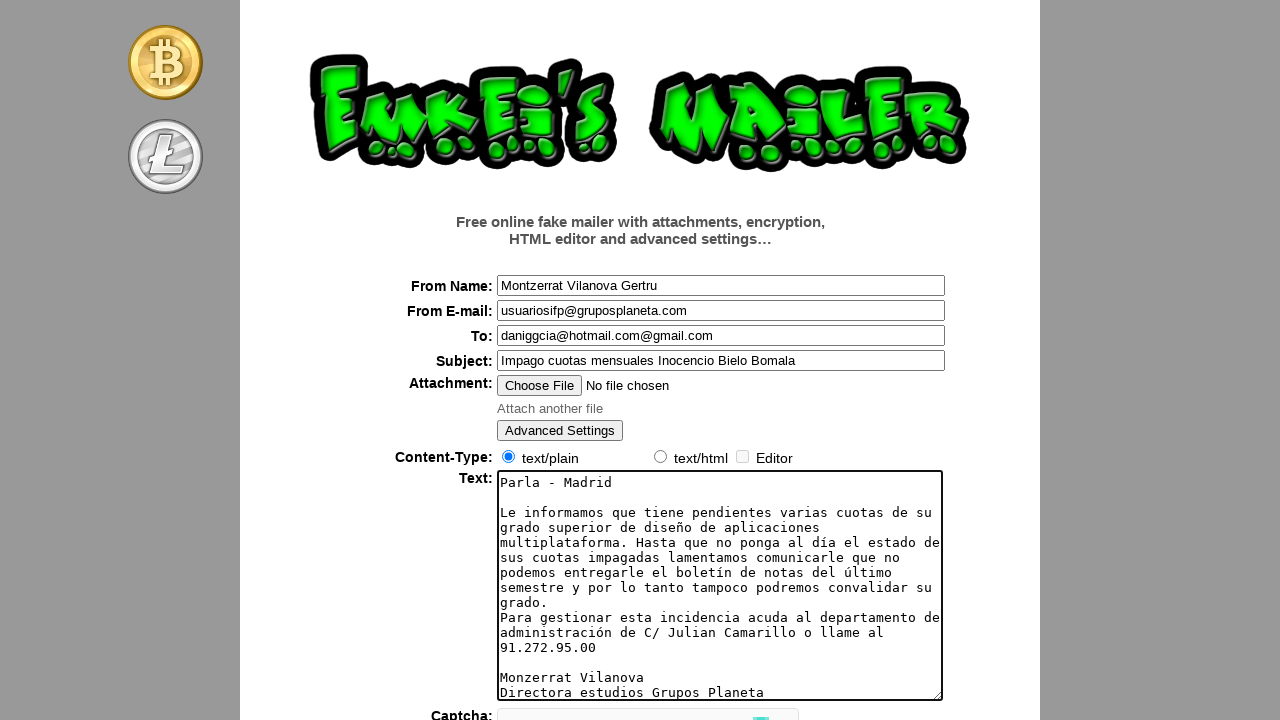